Tests keyboard input events by pressing the 'S' key, then performing Ctrl+A (select all) and Ctrl+C (copy) keyboard shortcuts on an input events demo page

Starting URL: https://www.training-support.net/selenium/input-events

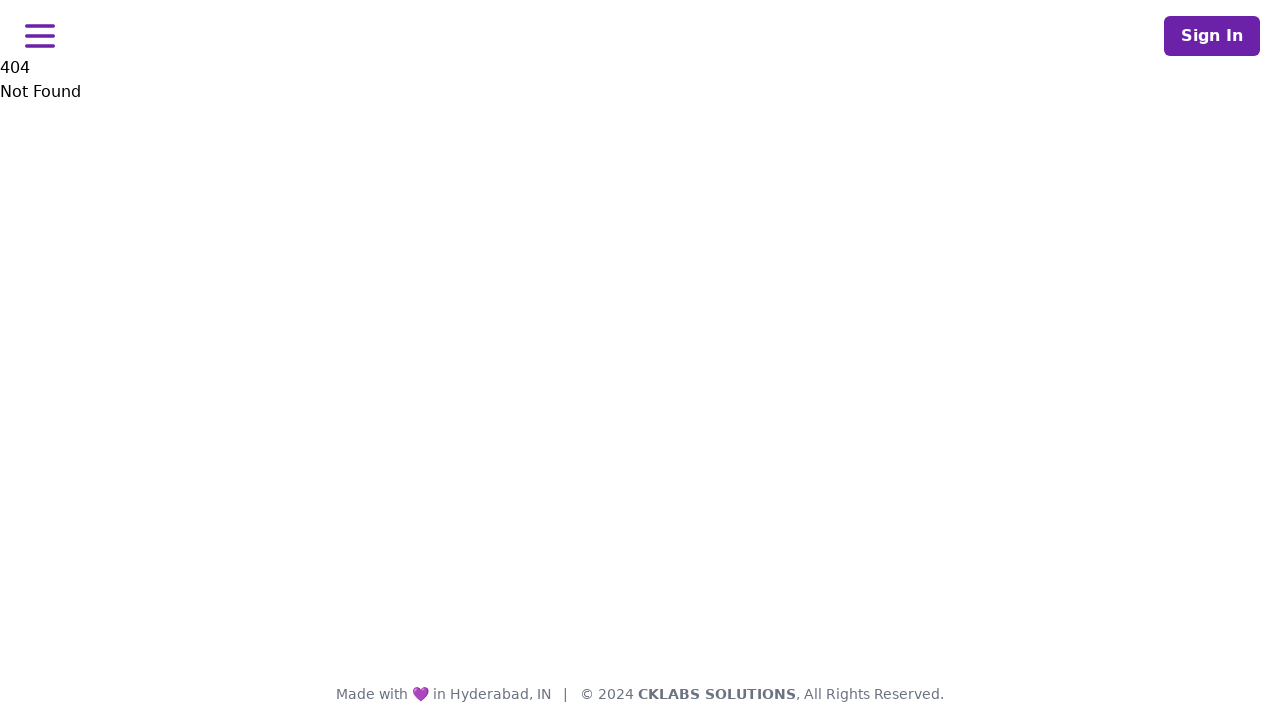

Pressed 'S' key on input events demo page
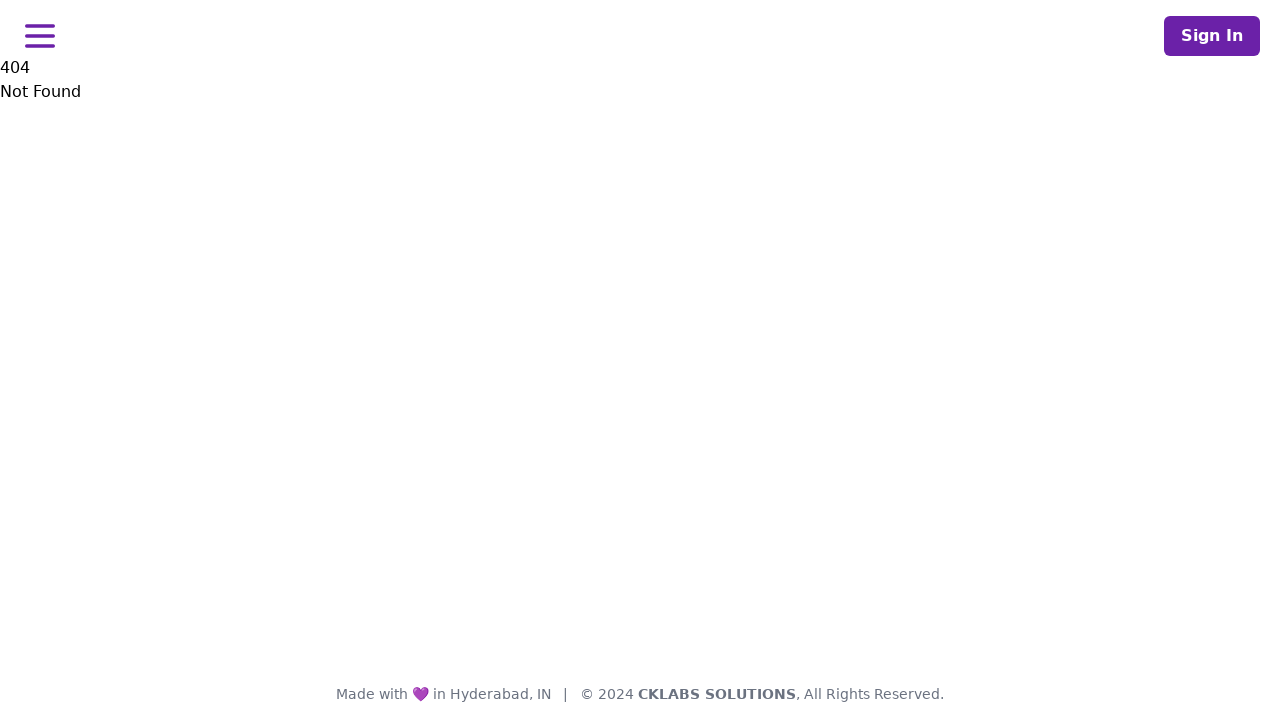

Pressed Ctrl+A to select all text
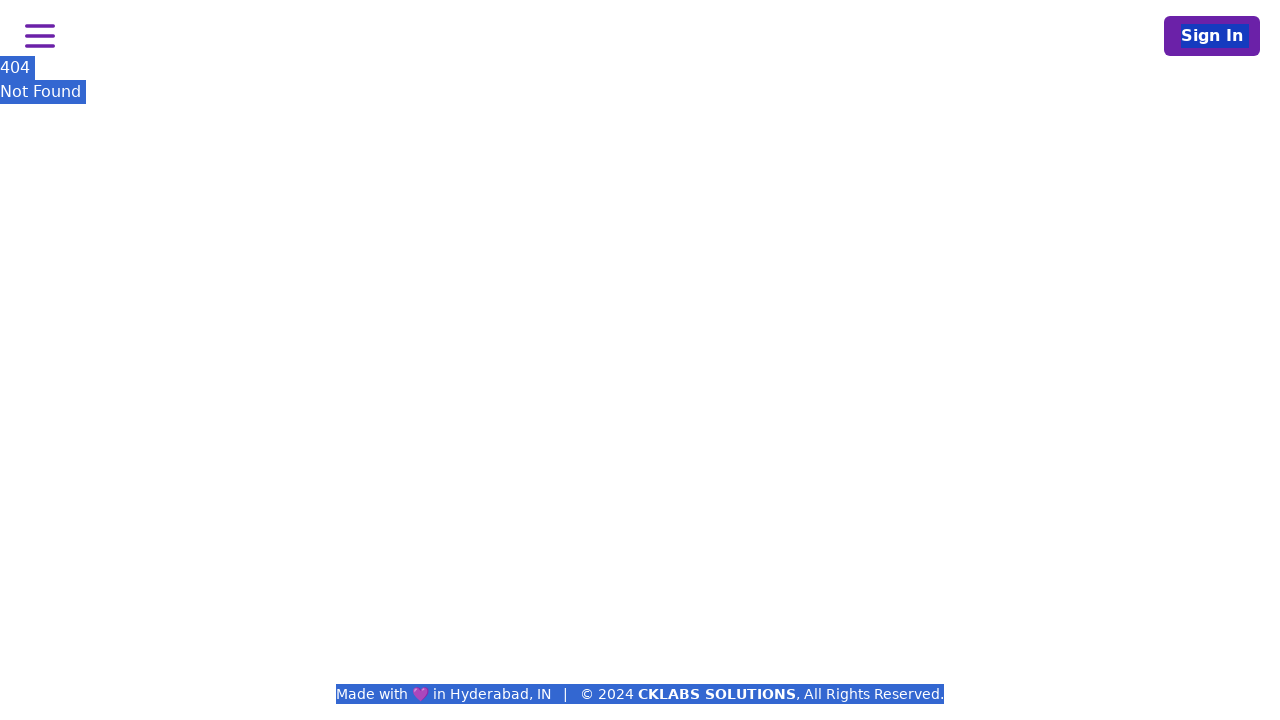

Pressed Ctrl+C to copy selected text
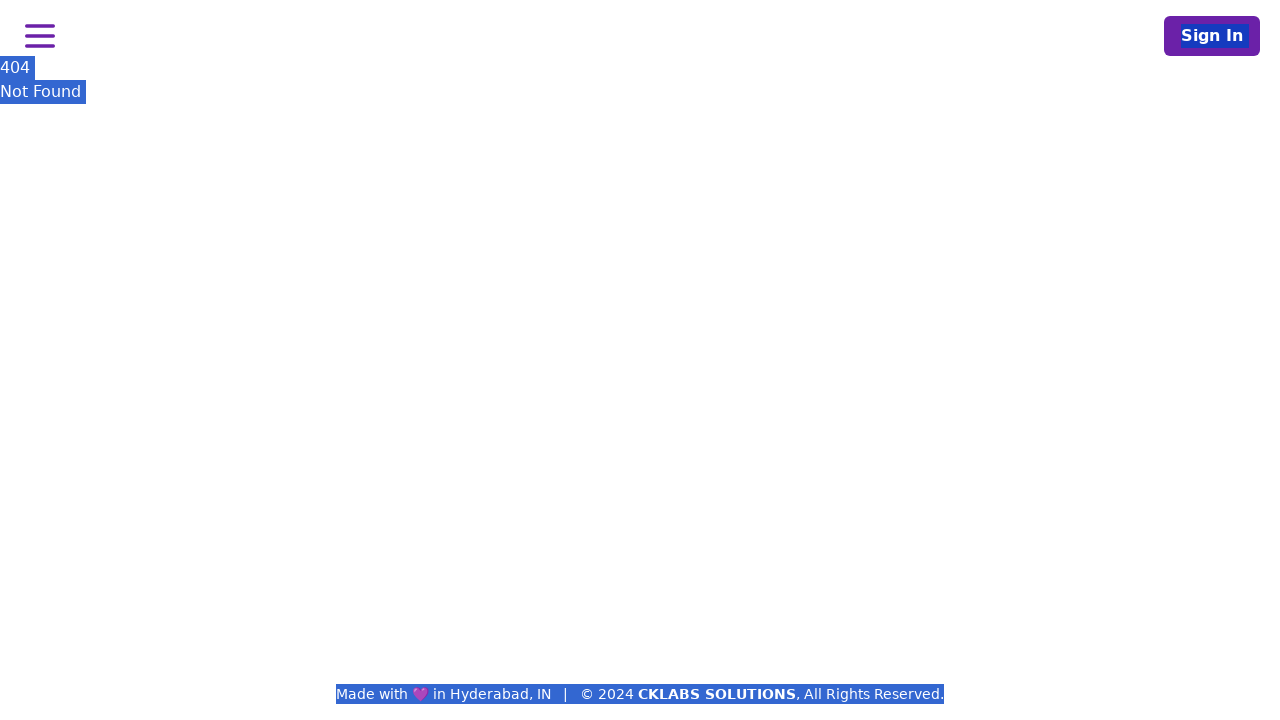

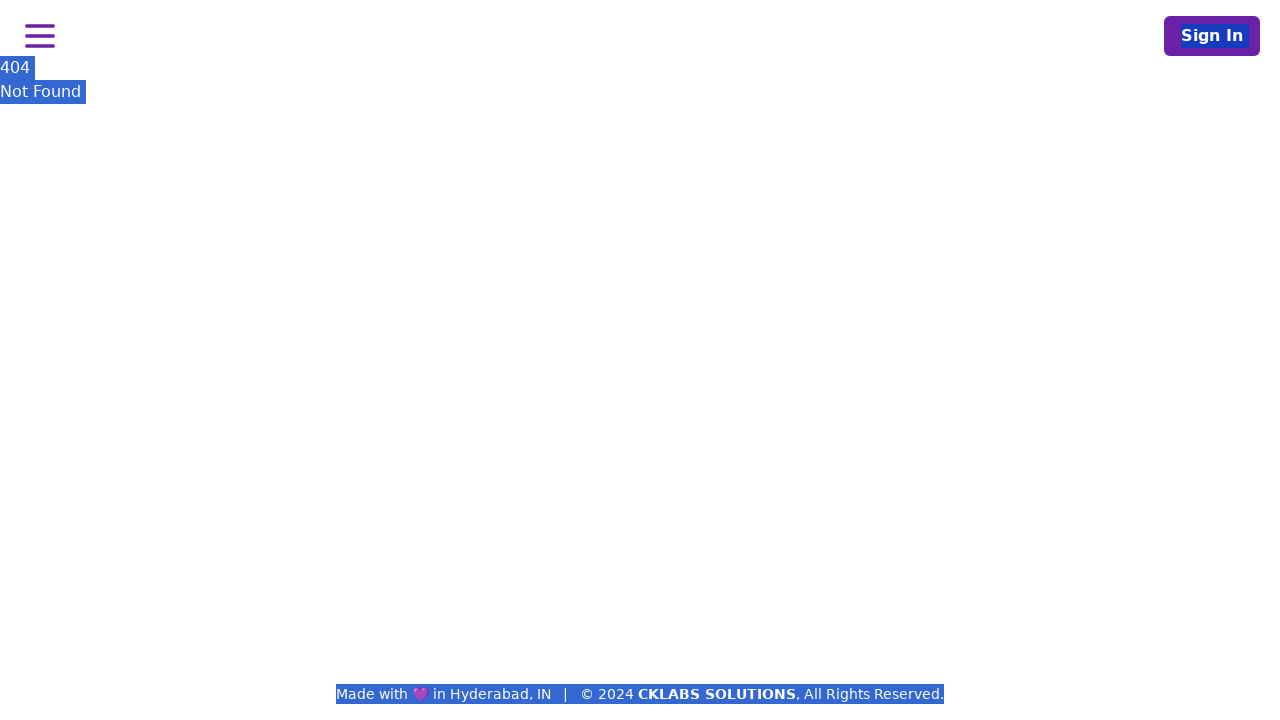